Tests registration form validation by submitting without a first name and verifying error messages appear for missing required fields.

Starting URL: https://login.pultemortgage.com/registernow

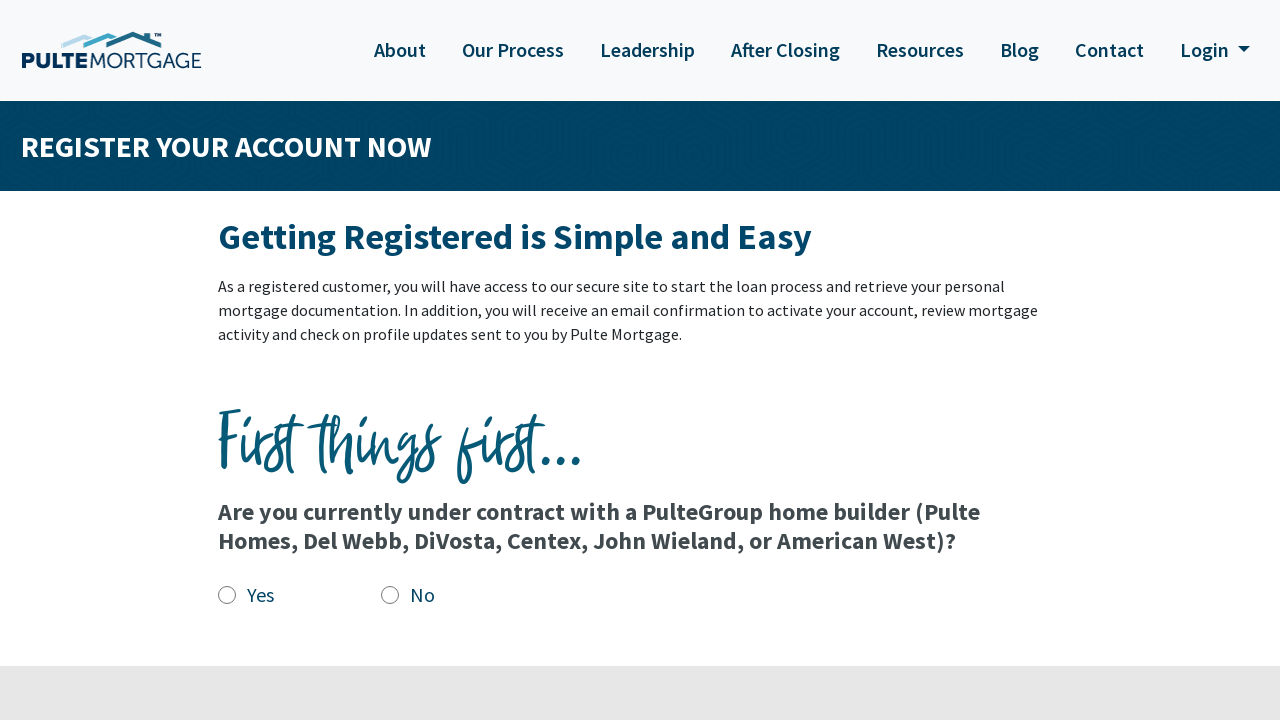

Clicked 'Yes' option at (227, 595) on internal:label="Yes"i
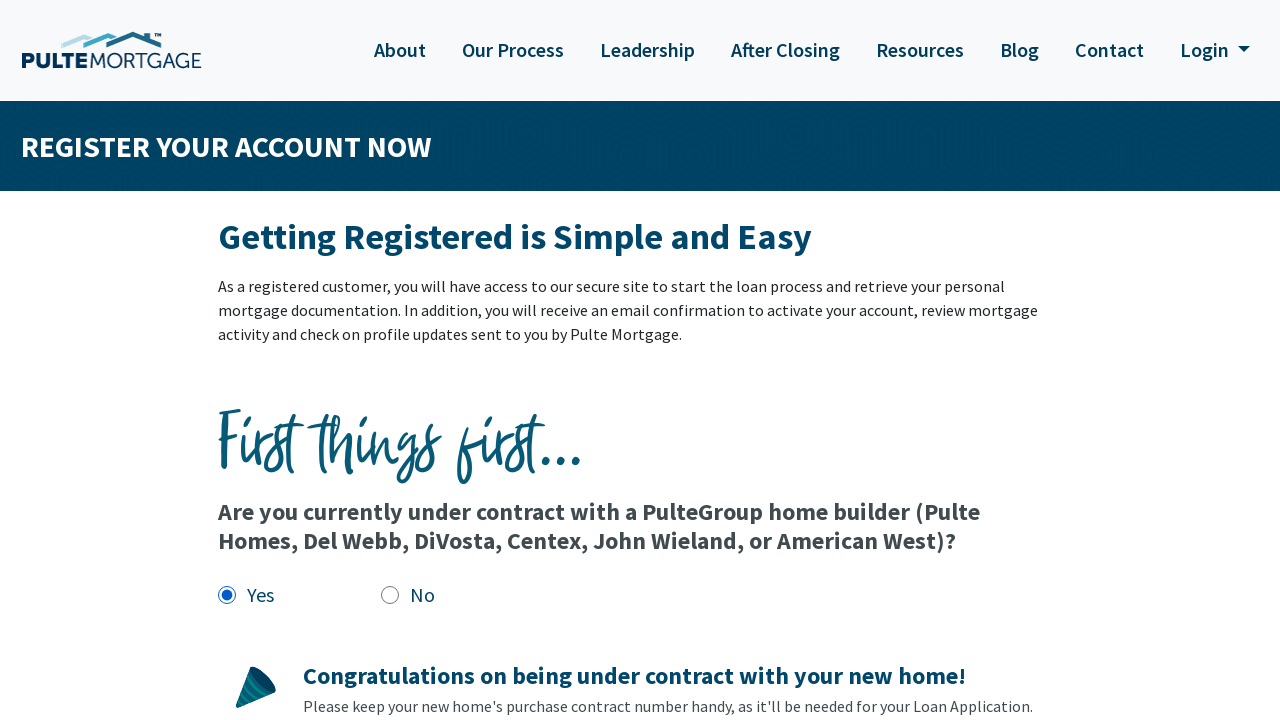

Filled middle initial with 'O' on #middleInitial
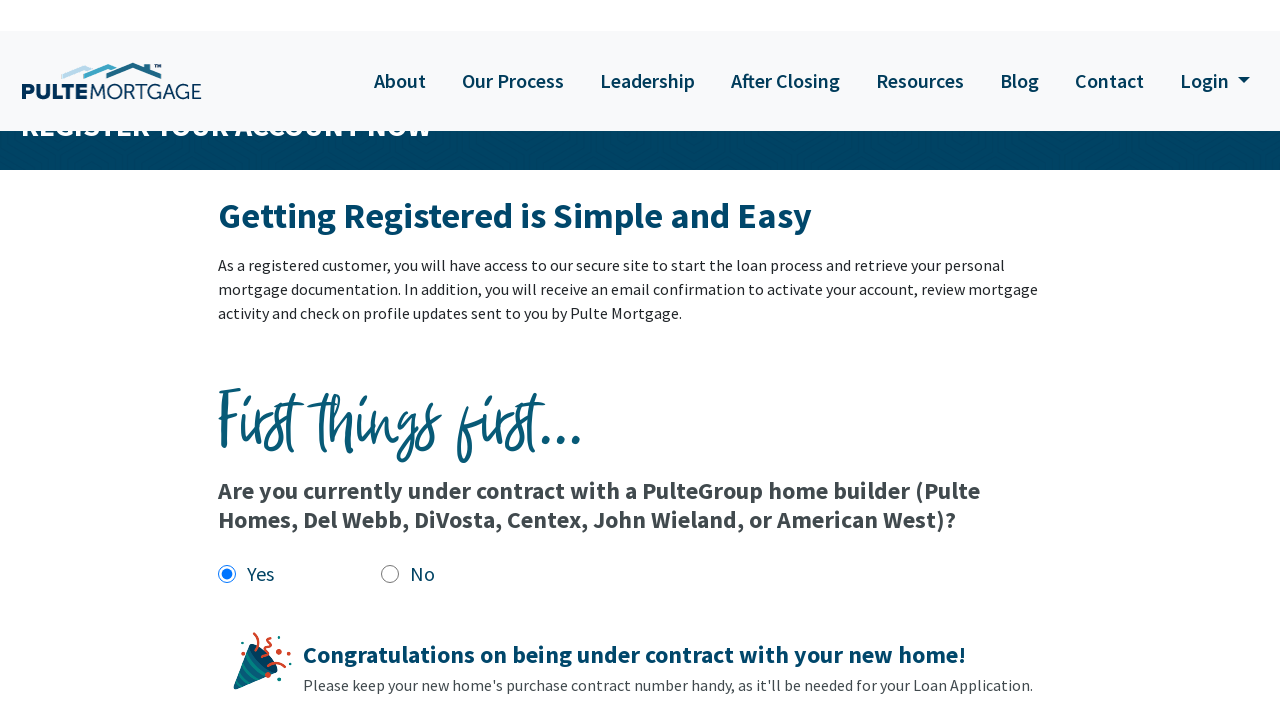

Filled last name with 'Porter' on #lastName
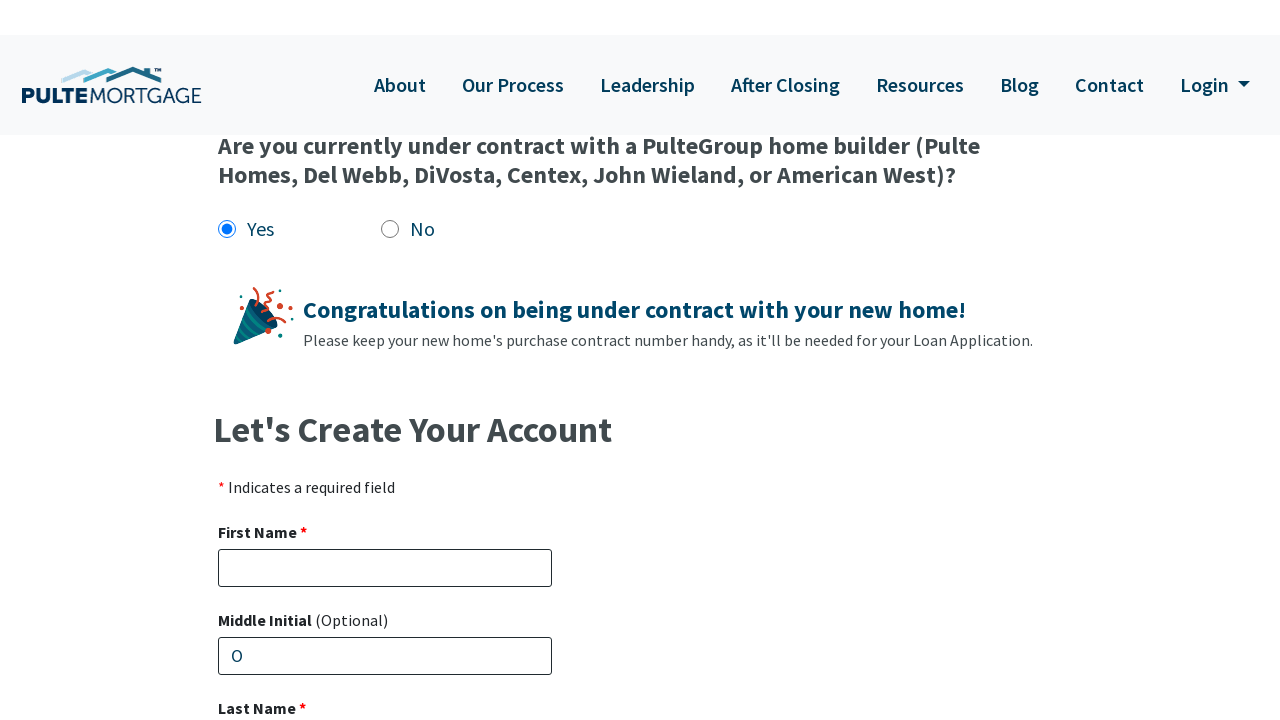

Filled email address with 'katerina.porter@gmail.com' on #emailAddress
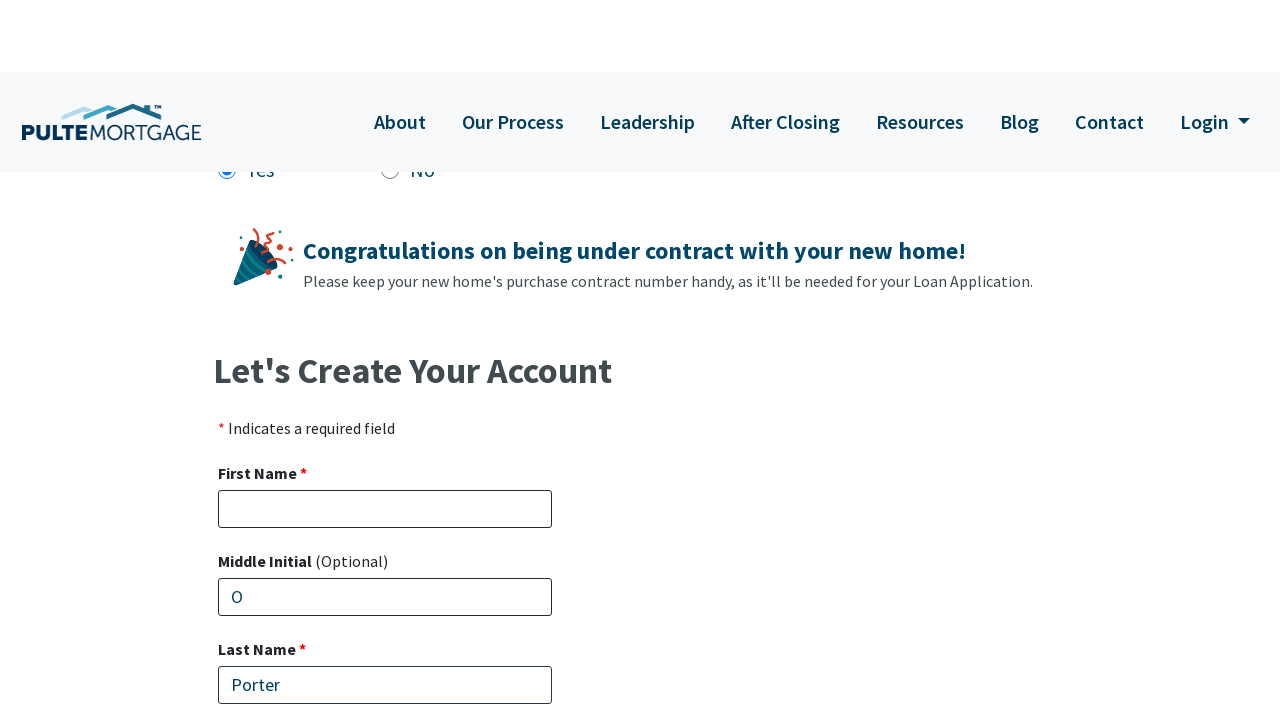

Confirmed email address with 'katerina.porter@gmail.com' on #confirmEmailAddress
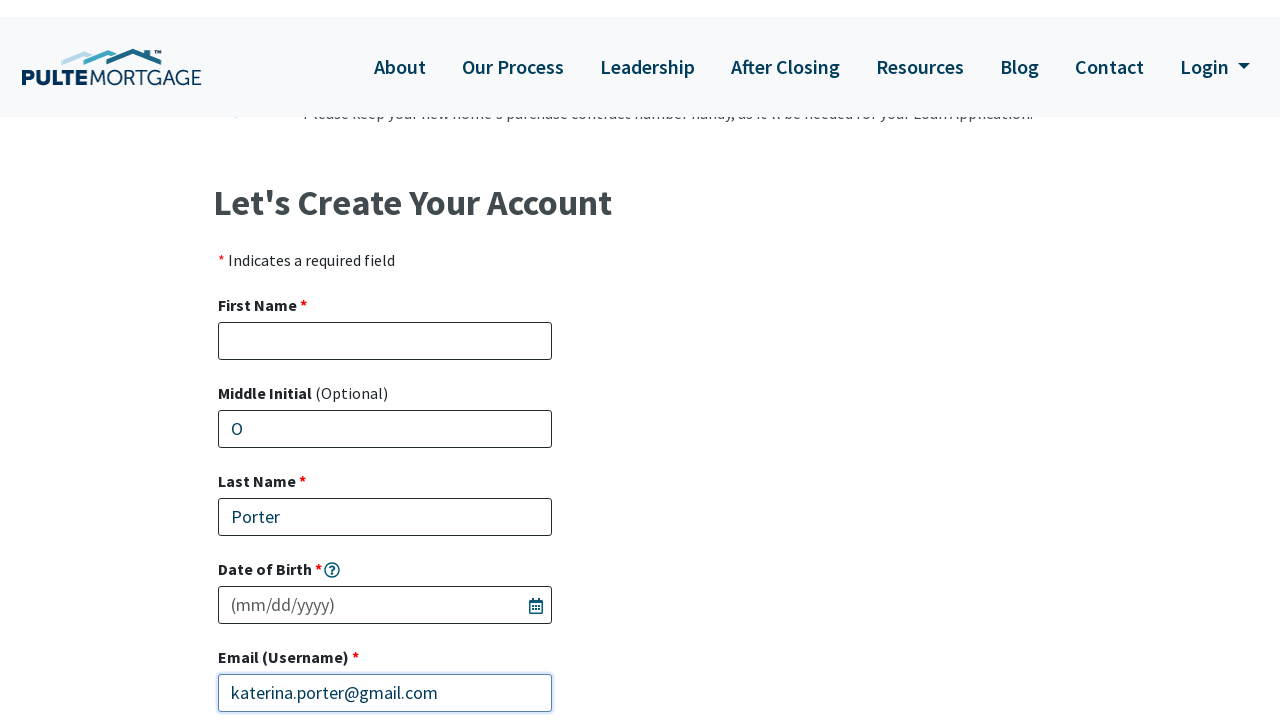

Filled password field on #newPassword
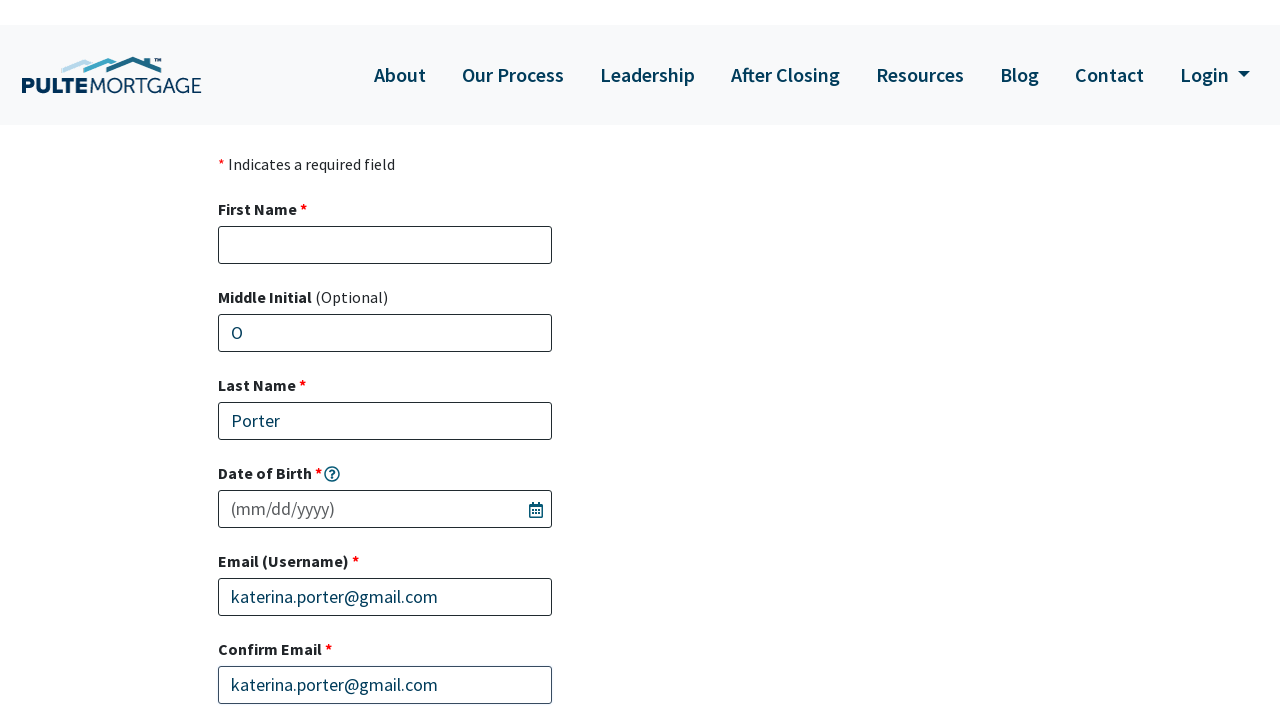

Confirmed password field on #confirmPassword
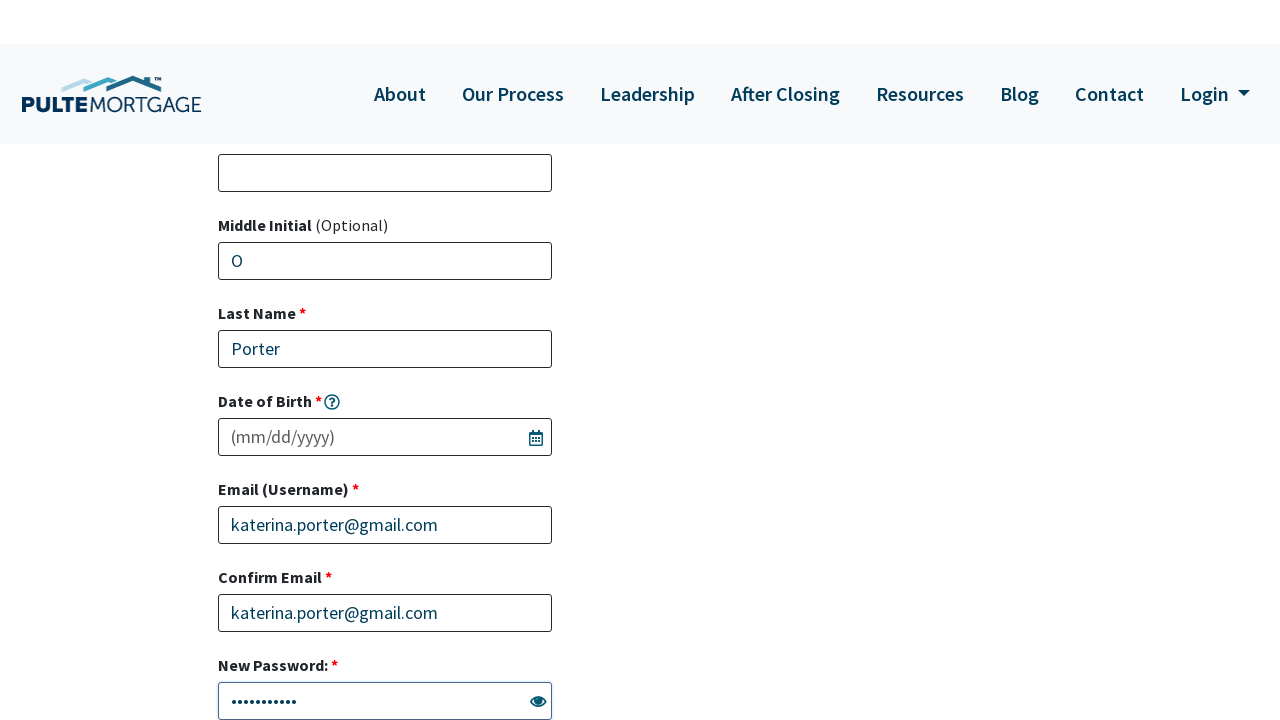

Clicked terms and conditions checkbox at (212, 711) on [role="checkbox"]
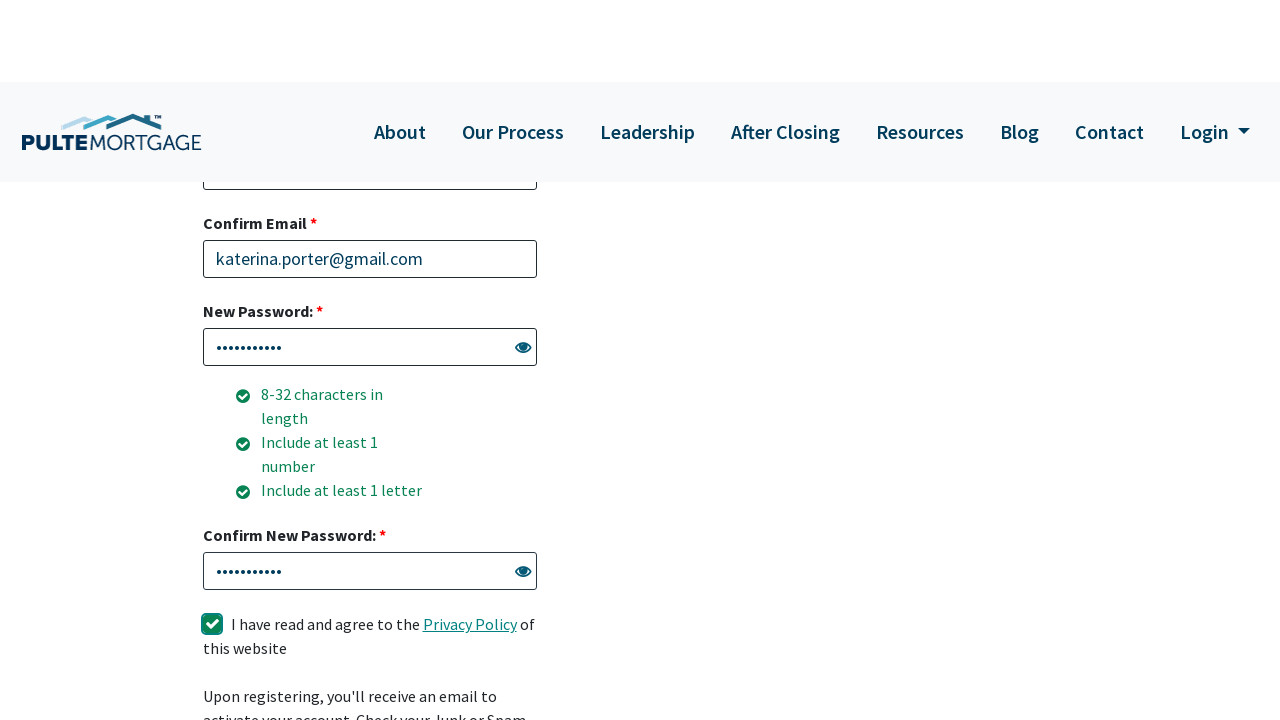

Clicked 'Register now' button without entering first name at (370, 213) on internal:role=button[name="Register now"i]
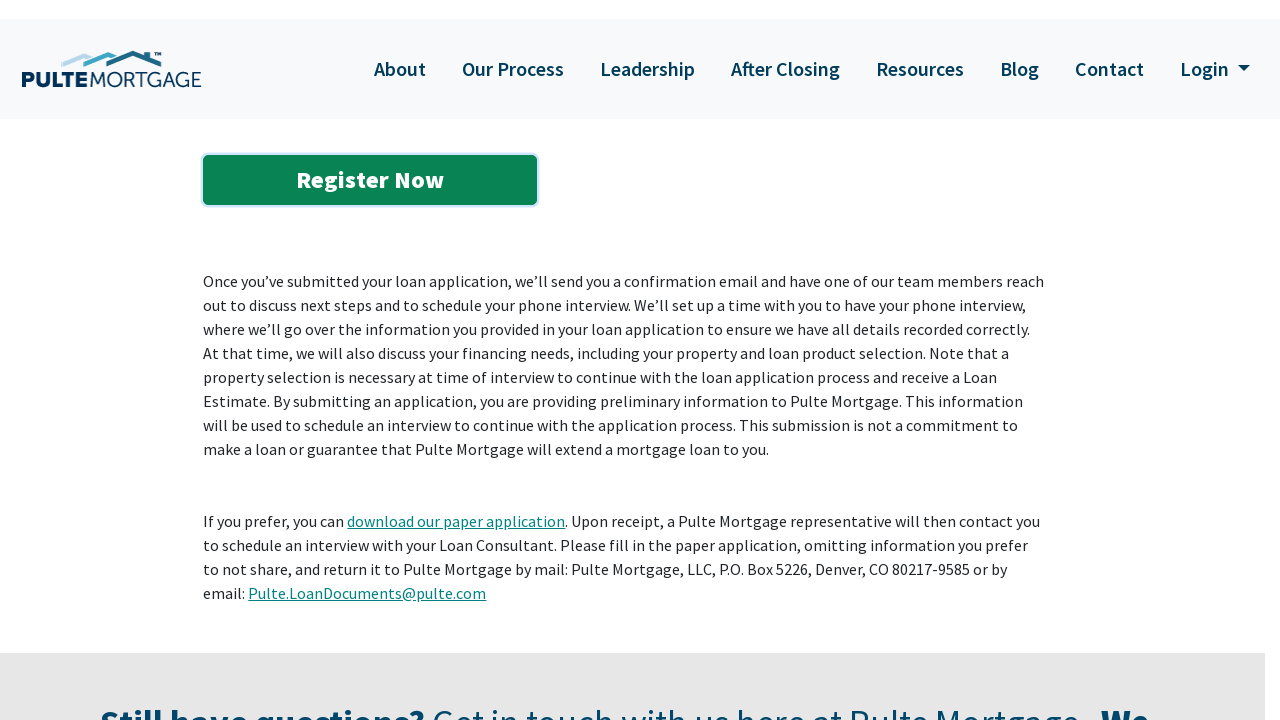

Error messages appeared for missing required fields
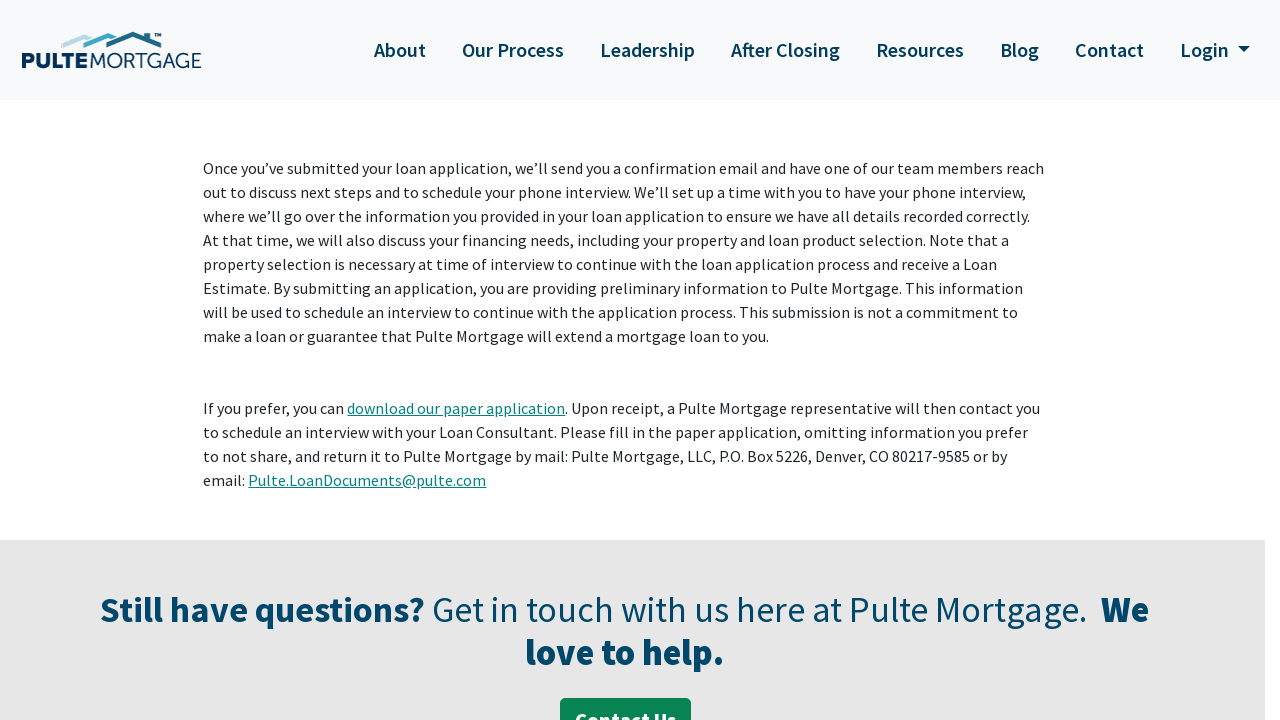

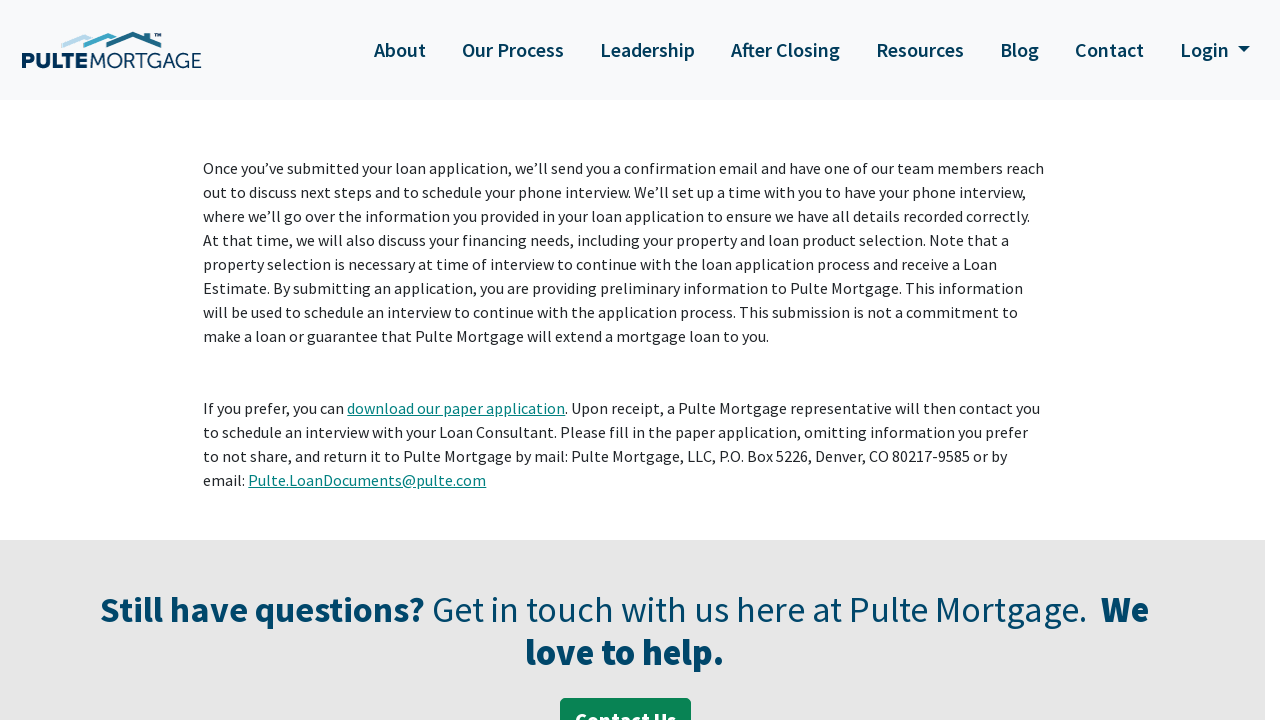